Tests an e-commerce flow by adding multiple items to cart, applying a promo code, and completing the checkout process with country selection

Starting URL: https://rahulshettyacademy.com/seleniumPractise/

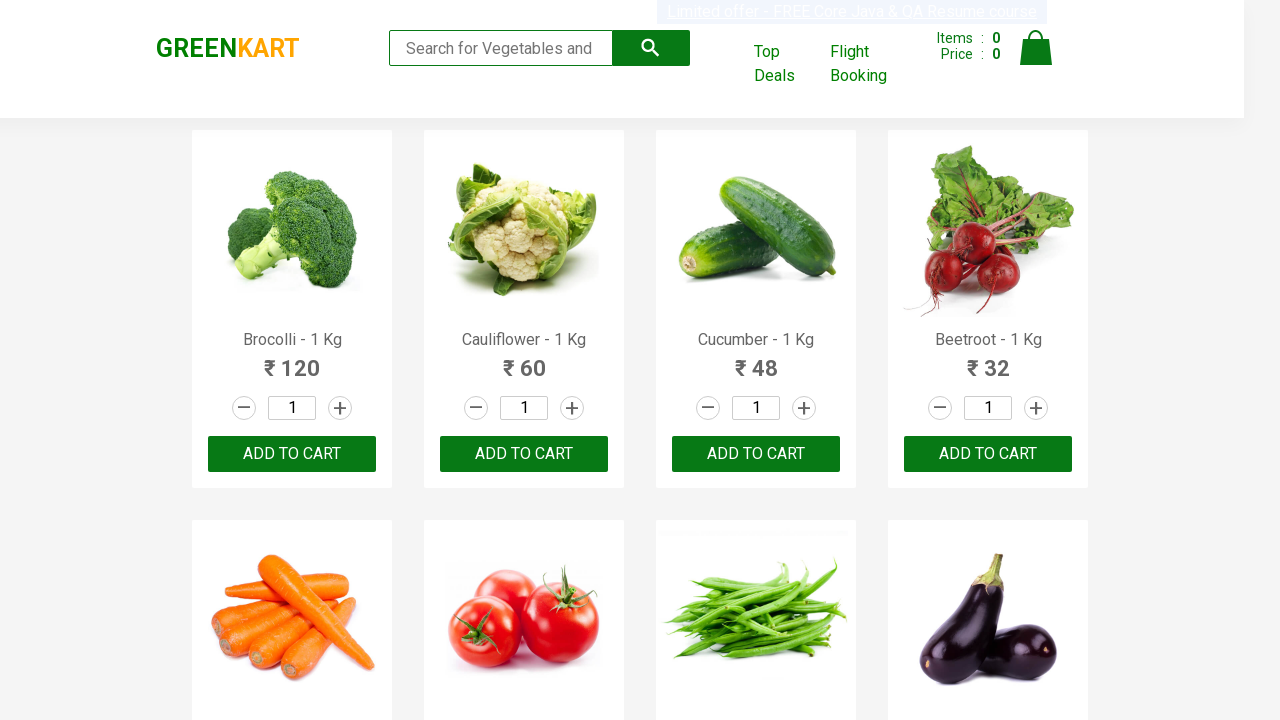

Waited for product list to load on GreenKart homepage
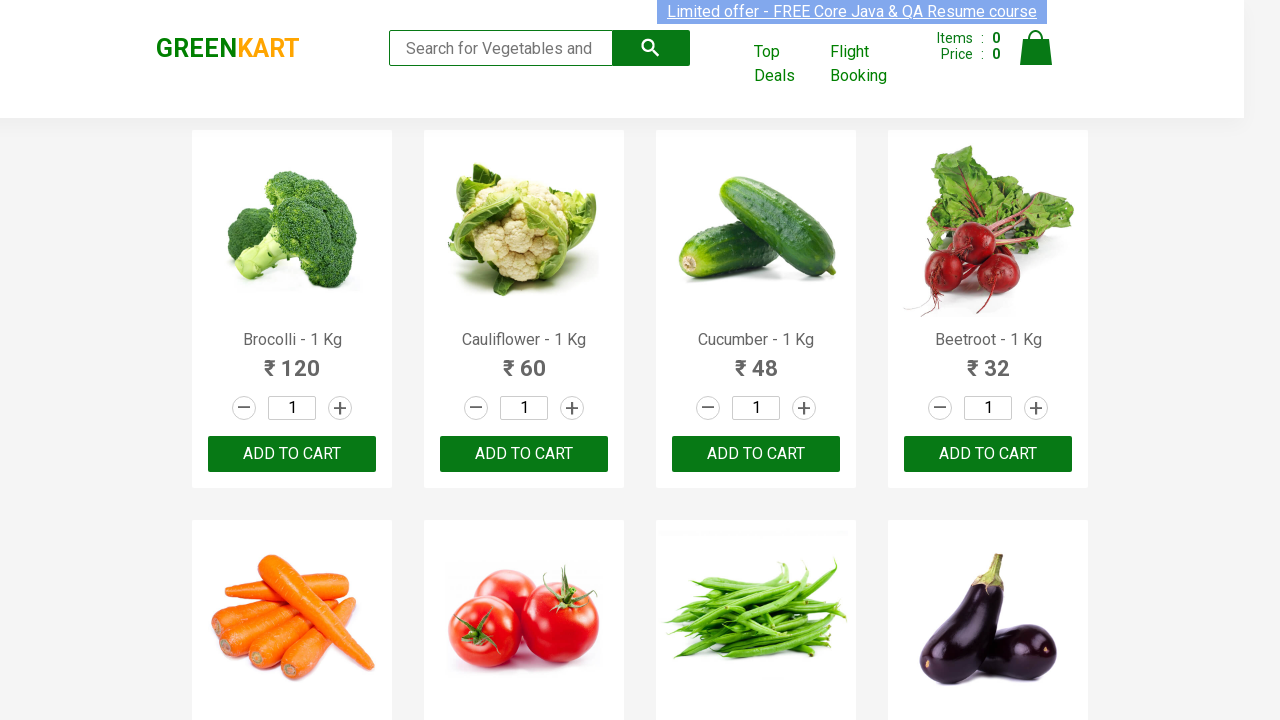

Retrieved all product elements from the page
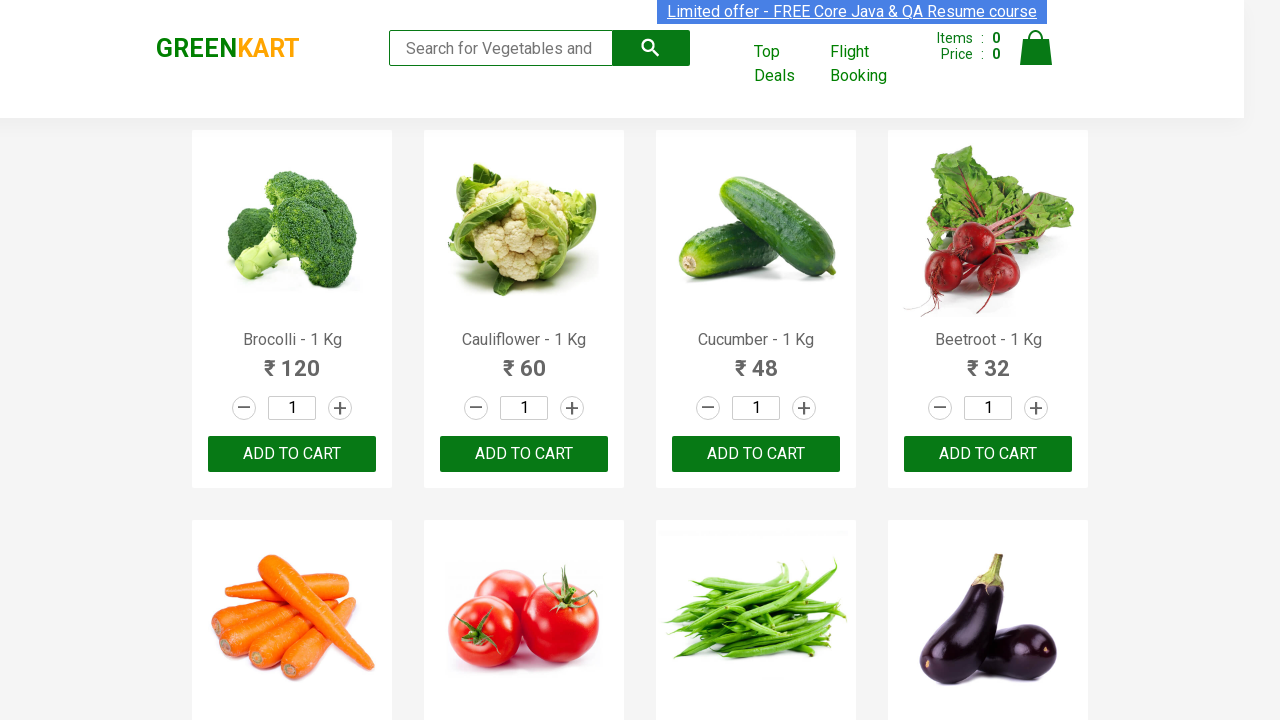

Added 'Brocolli' to cart at (292, 454) on xpath=//div[@class='product-action']/button >> nth=0
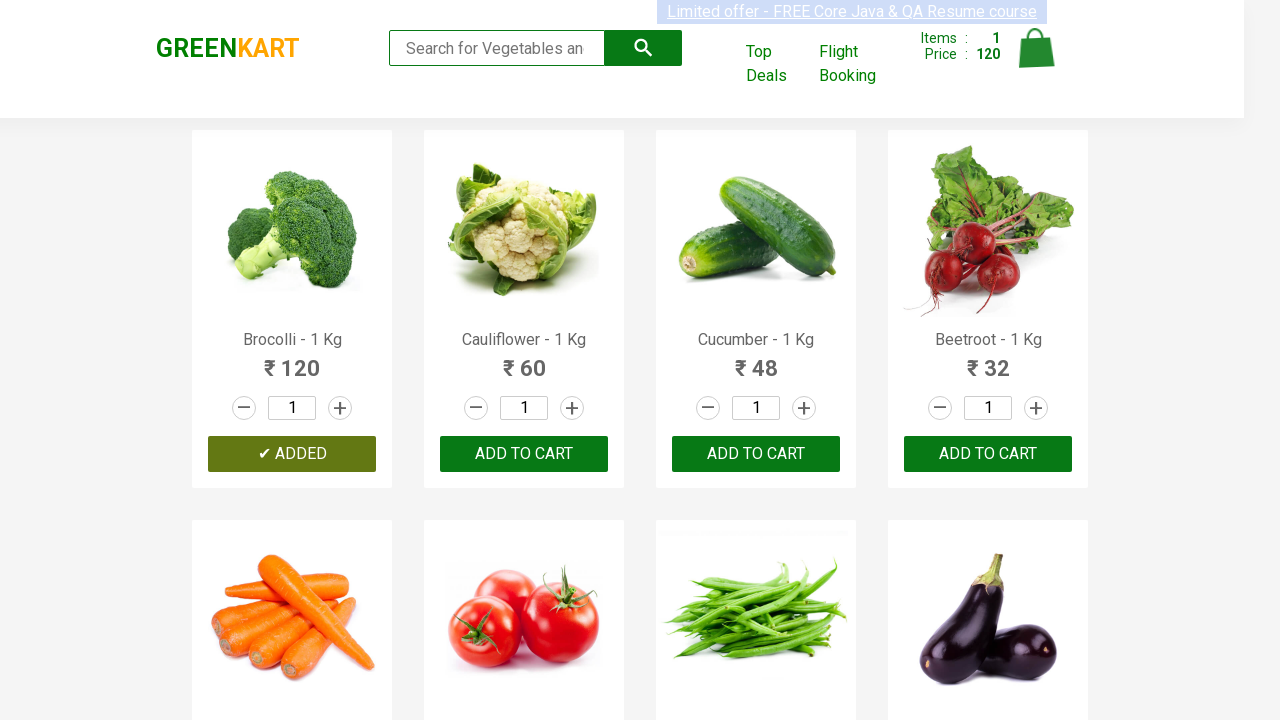

Added 'Cucumber' to cart at (756, 454) on xpath=//div[@class='product-action']/button >> nth=2
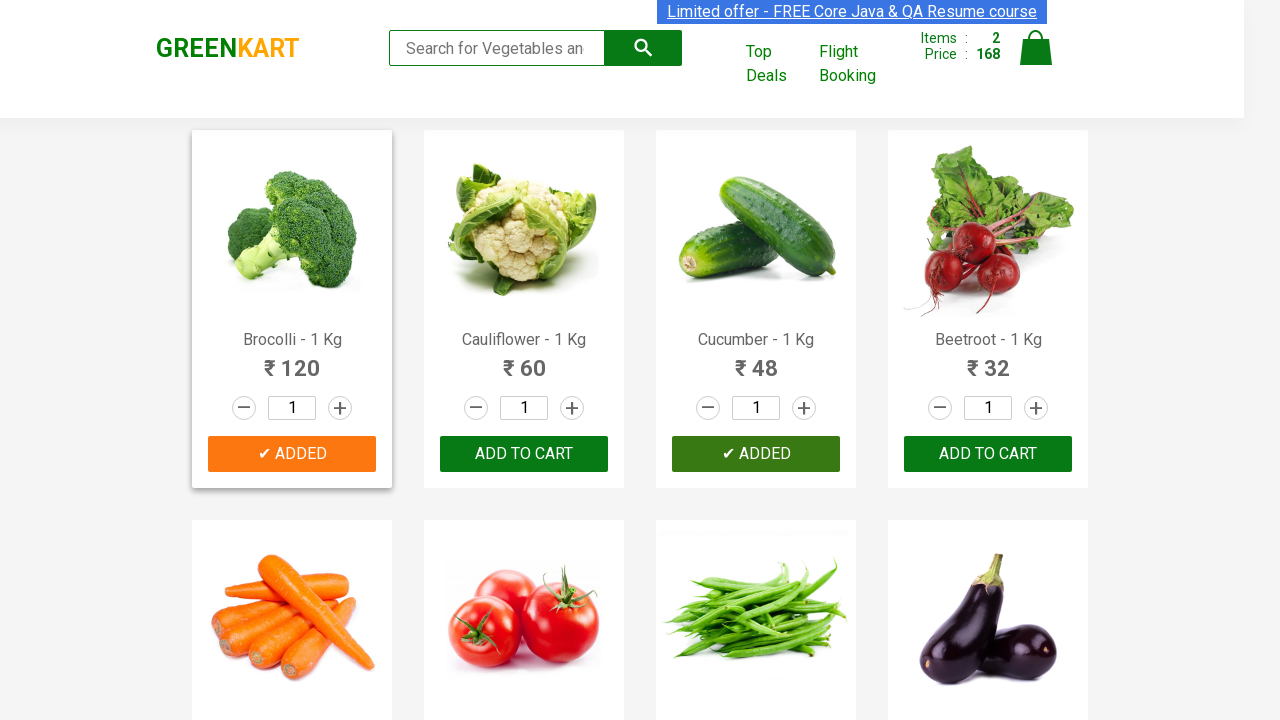

Added 'Beetroot' to cart at (988, 454) on xpath=//div[@class='product-action']/button >> nth=3
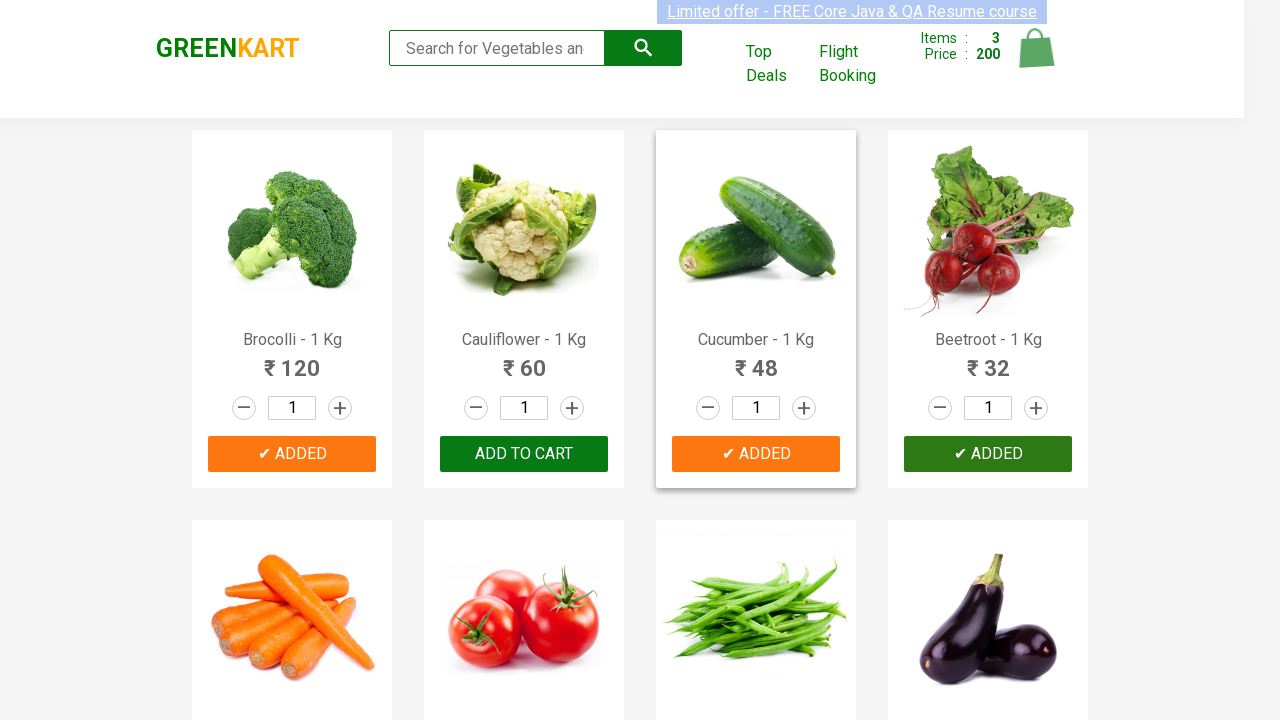

Added 'Tomato' to cart at (524, 360) on xpath=//div[@class='product-action']/button >> nth=5
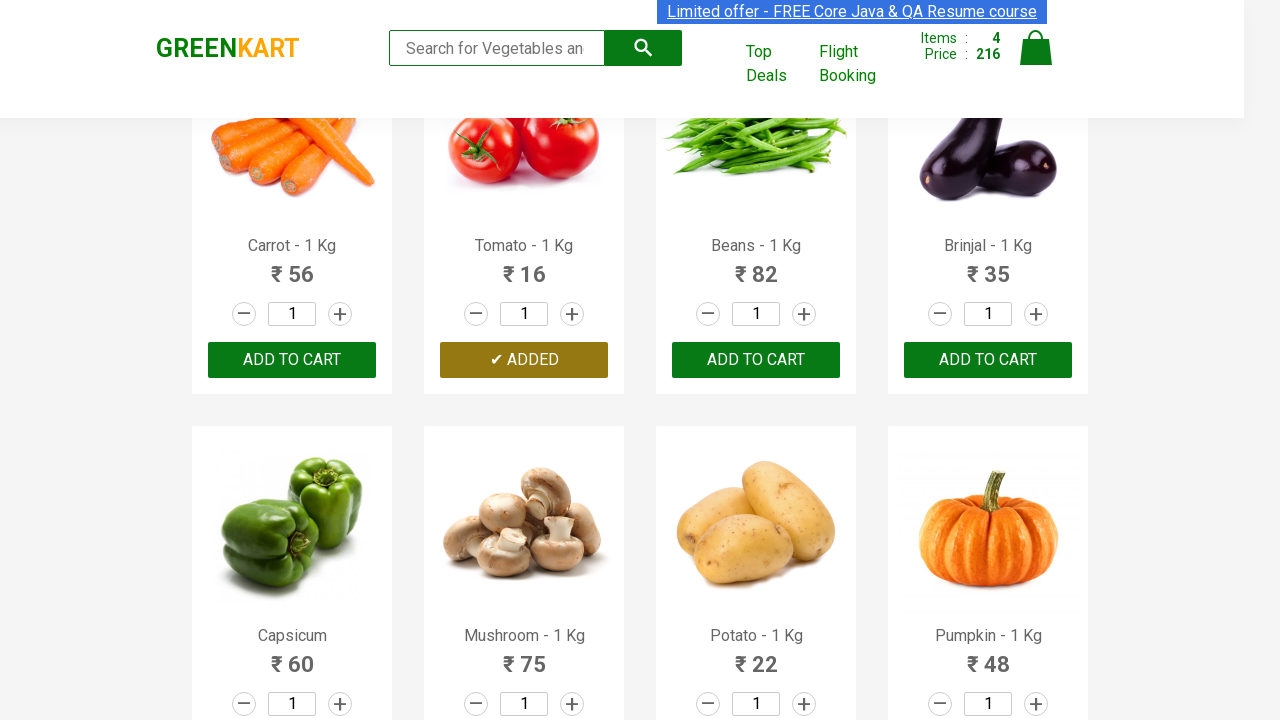

Added 'Corn' to cart at (292, 360) on xpath=//div[@class='product-action']/button >> nth=12
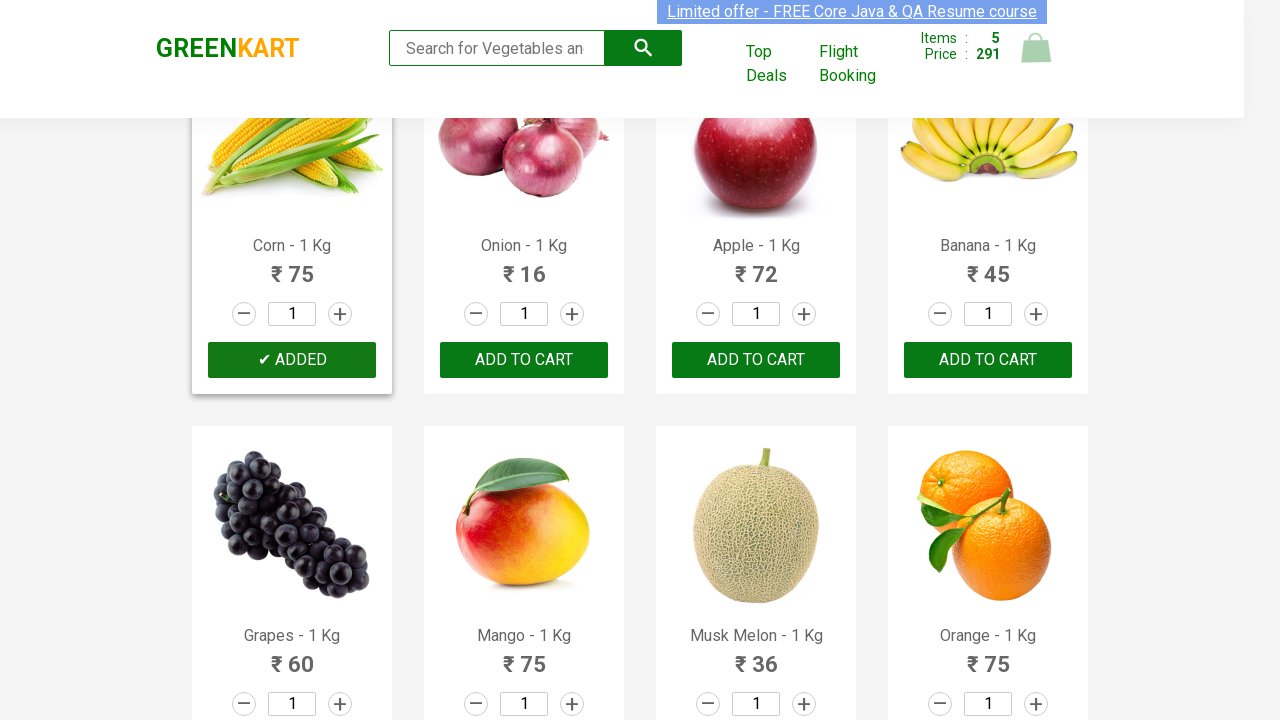

Added 'Apple' to cart at (756, 360) on xpath=//div[@class='product-action']/button >> nth=14
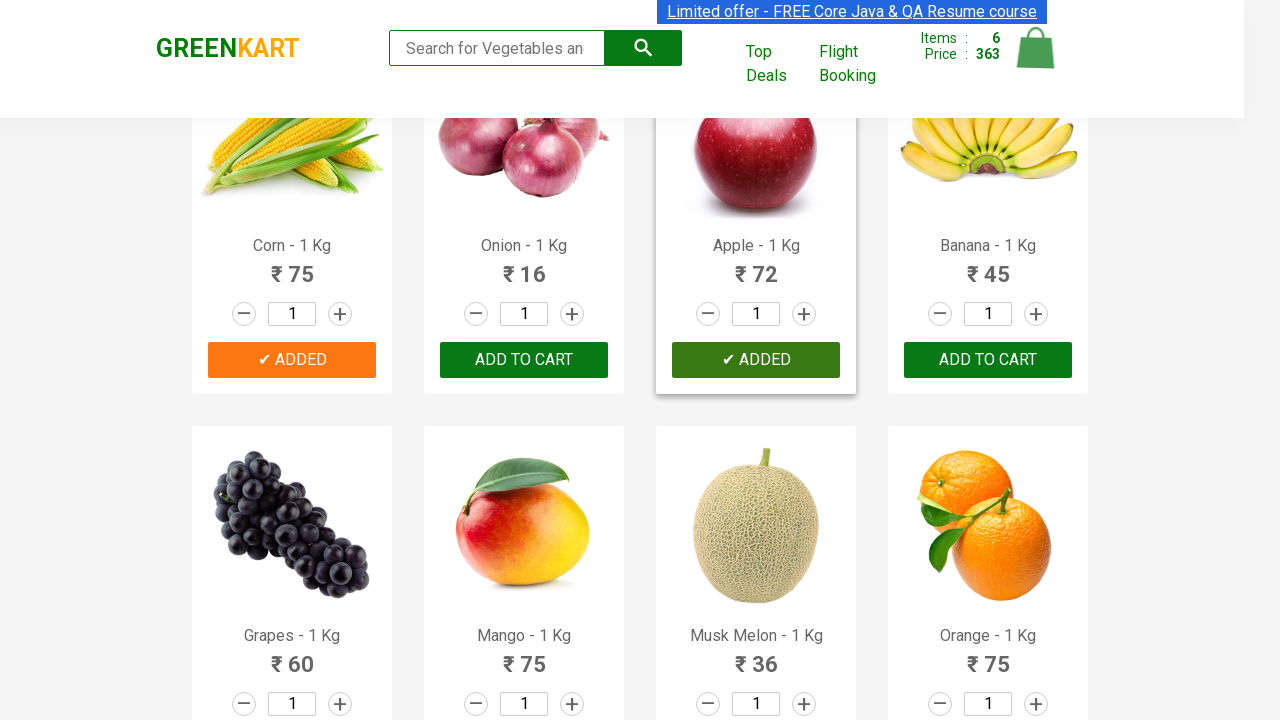

Clicked on cart icon to view cart at (1036, 48) on xpath=//a[@class='cart-icon']//img[contains(@class,'')]
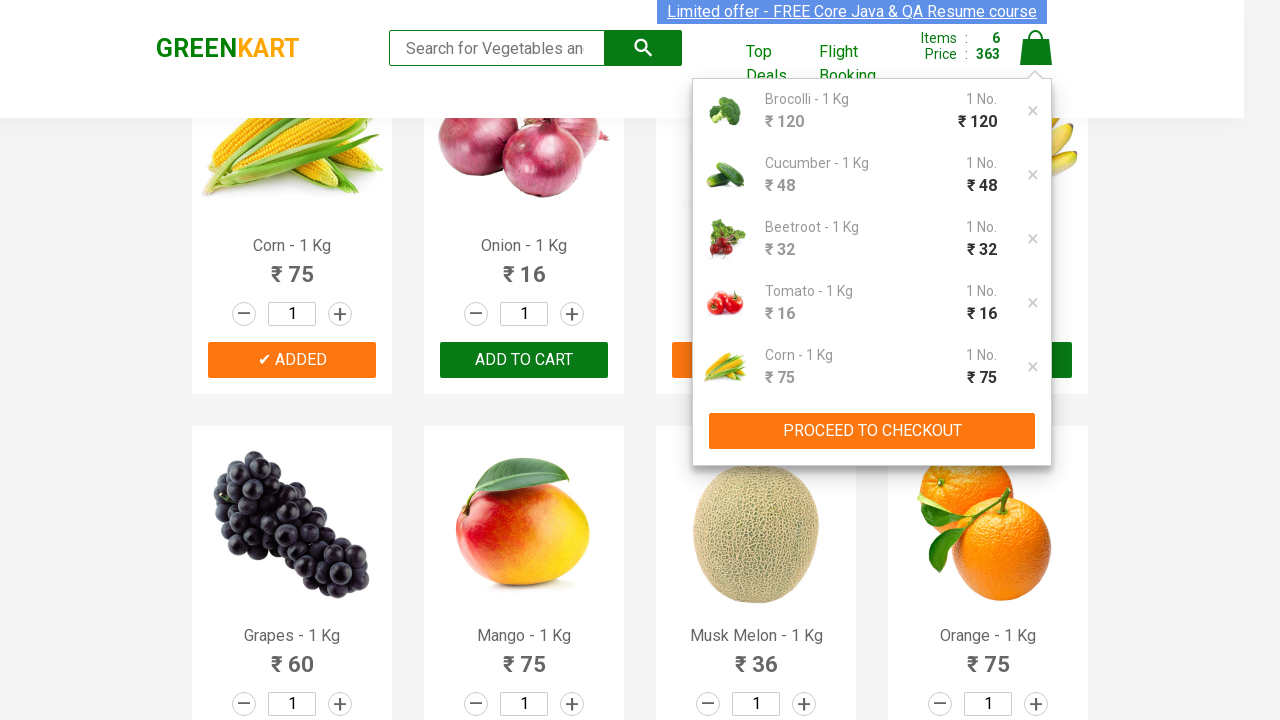

Clicked 'PROCEED TO CHECKOUT' button at (872, 431) on xpath=//button[contains(text(),'PROCEED TO CHECKOUT')]
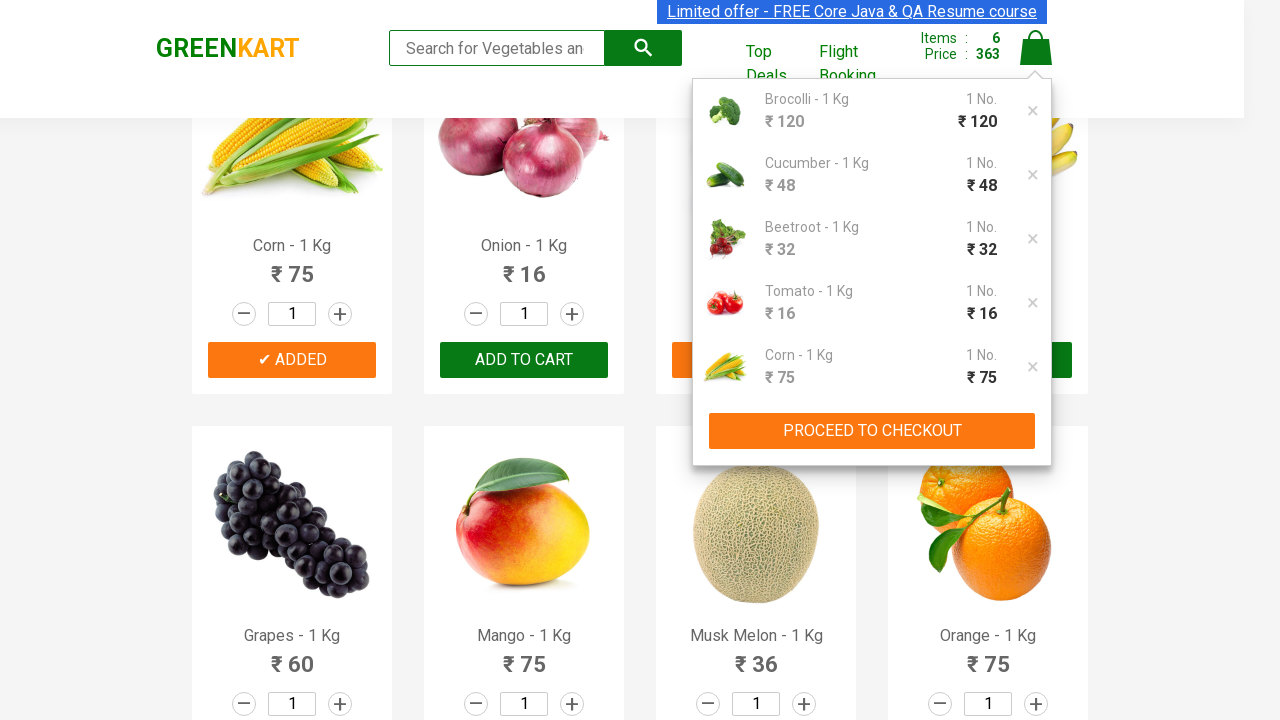

Entered promo code 'rahulshettyacademy' on input[class='promoCode']
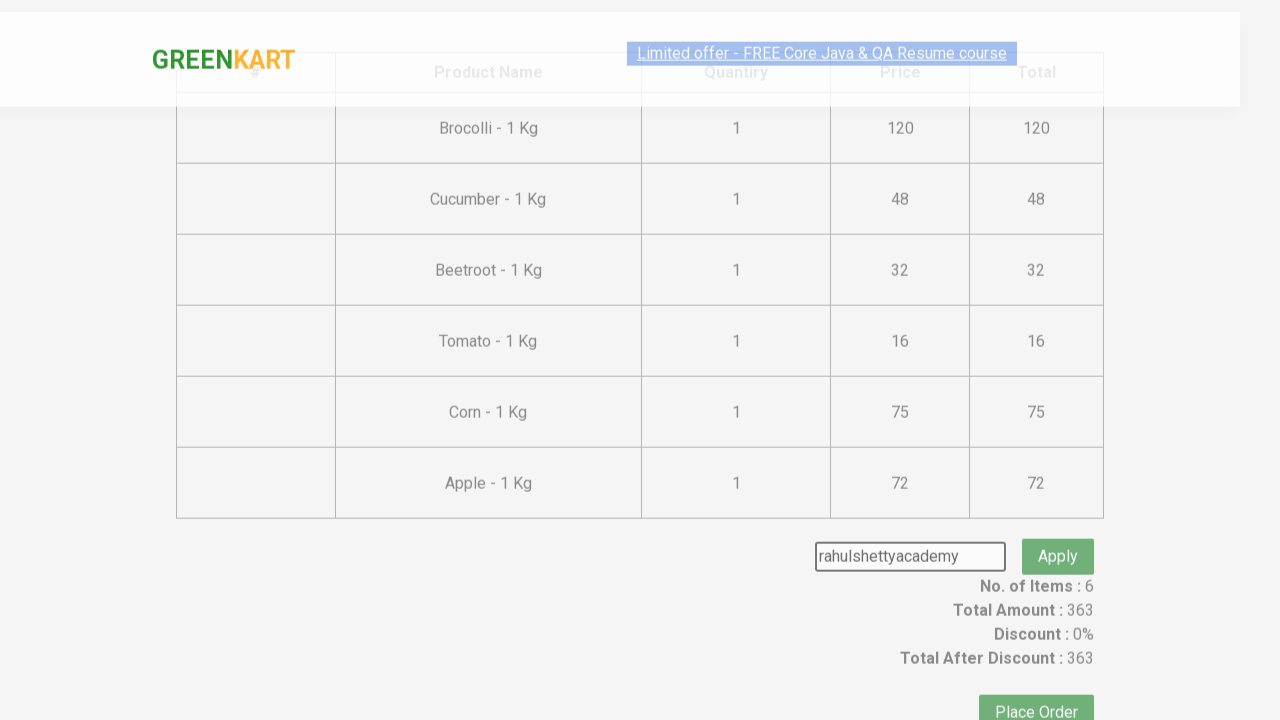

Applied promo code at (1058, 530) on button.promoBtn
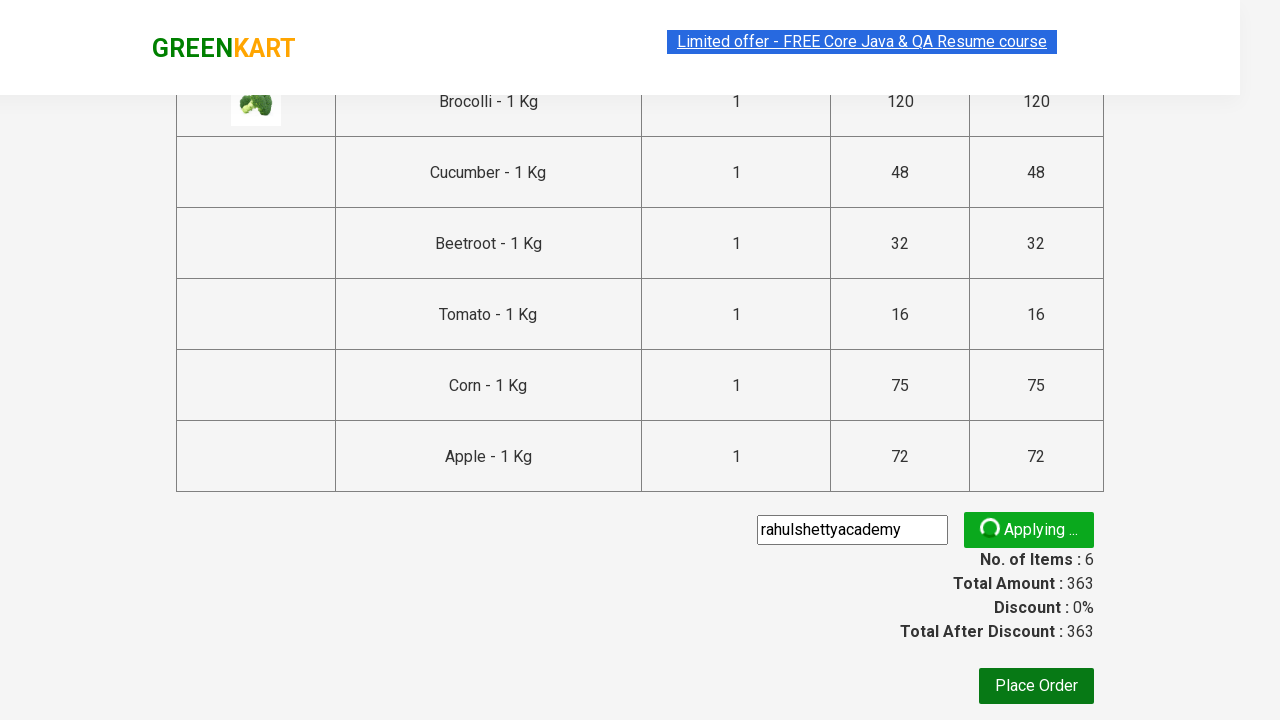

Clicked 'Place Order' button at (1036, 686) on xpath=//button[contains(text(),'Place Order')]
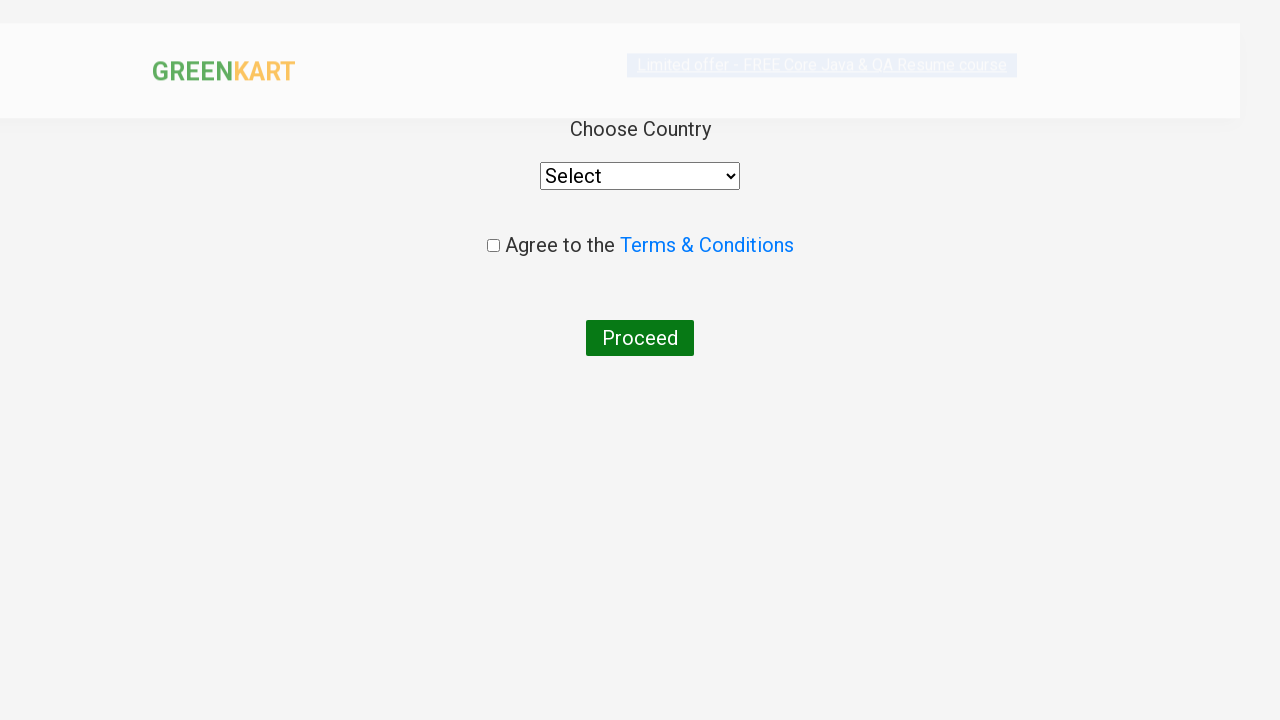

Clicked on country dropdown at (640, 176) on xpath=//div[@class='wrapperTwo']//div//select
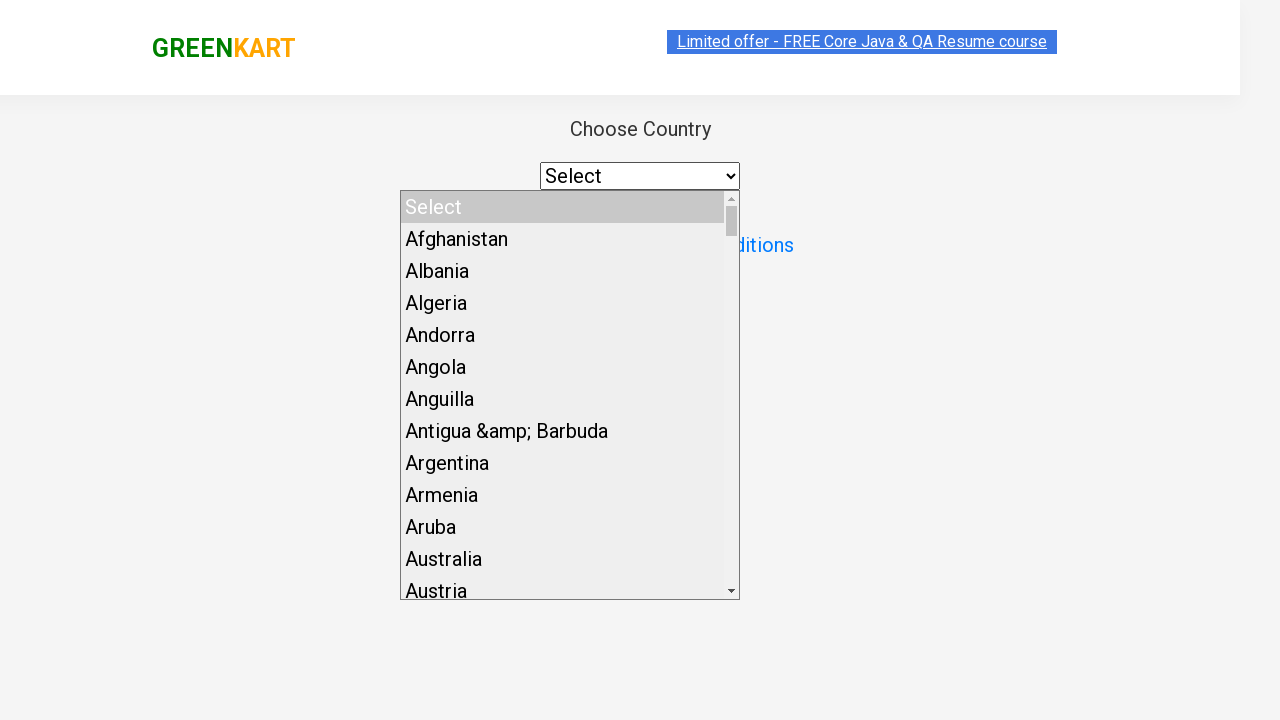

Selected 'Bangladesh' from country dropdown on //div[@class='wrapperTwo']//div//select
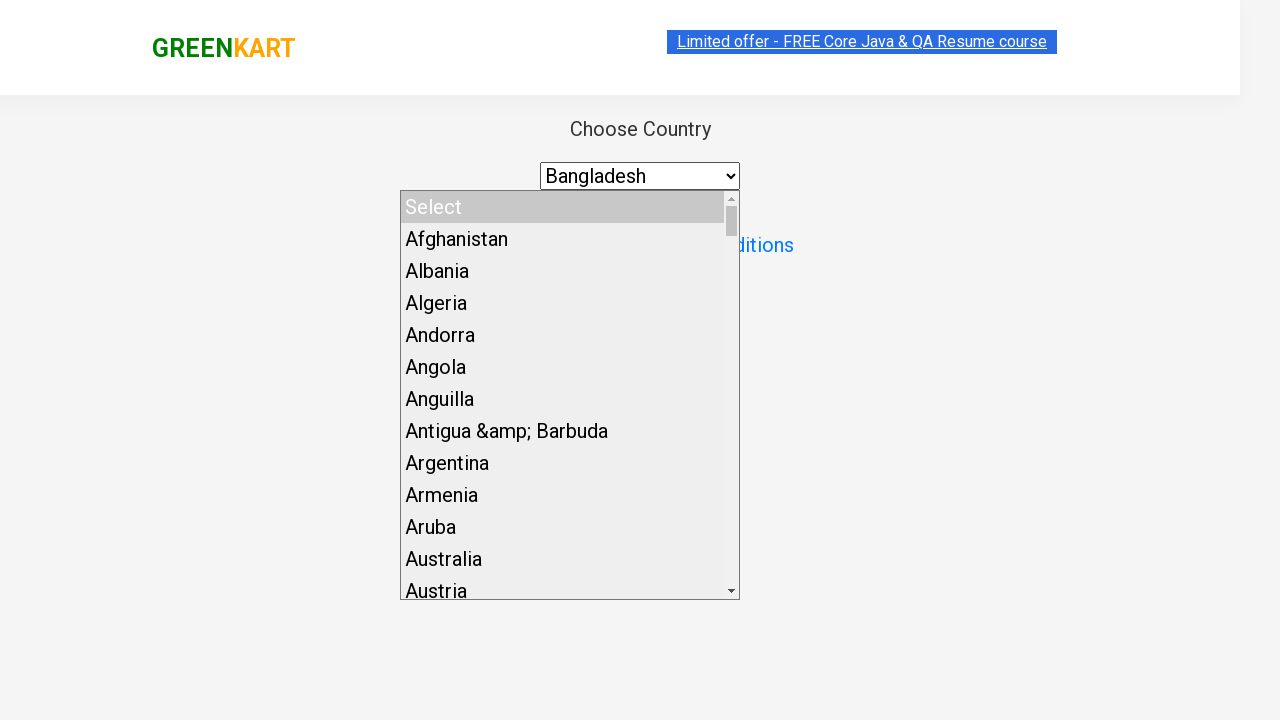

Checked agreement checkbox at (493, 246) on xpath=//input[@class='chkAgree']
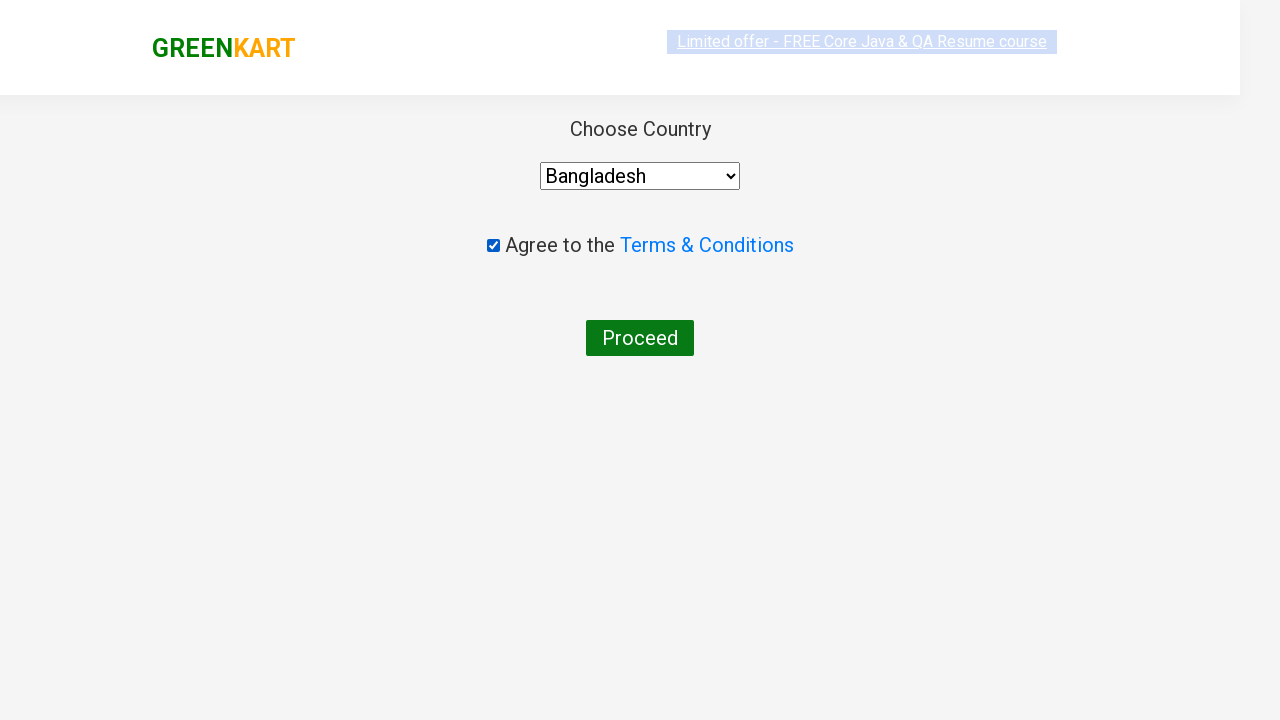

Clicked 'Proceed' button to complete checkout at (640, 338) on xpath=//button[contains(text(),'Proceed')]
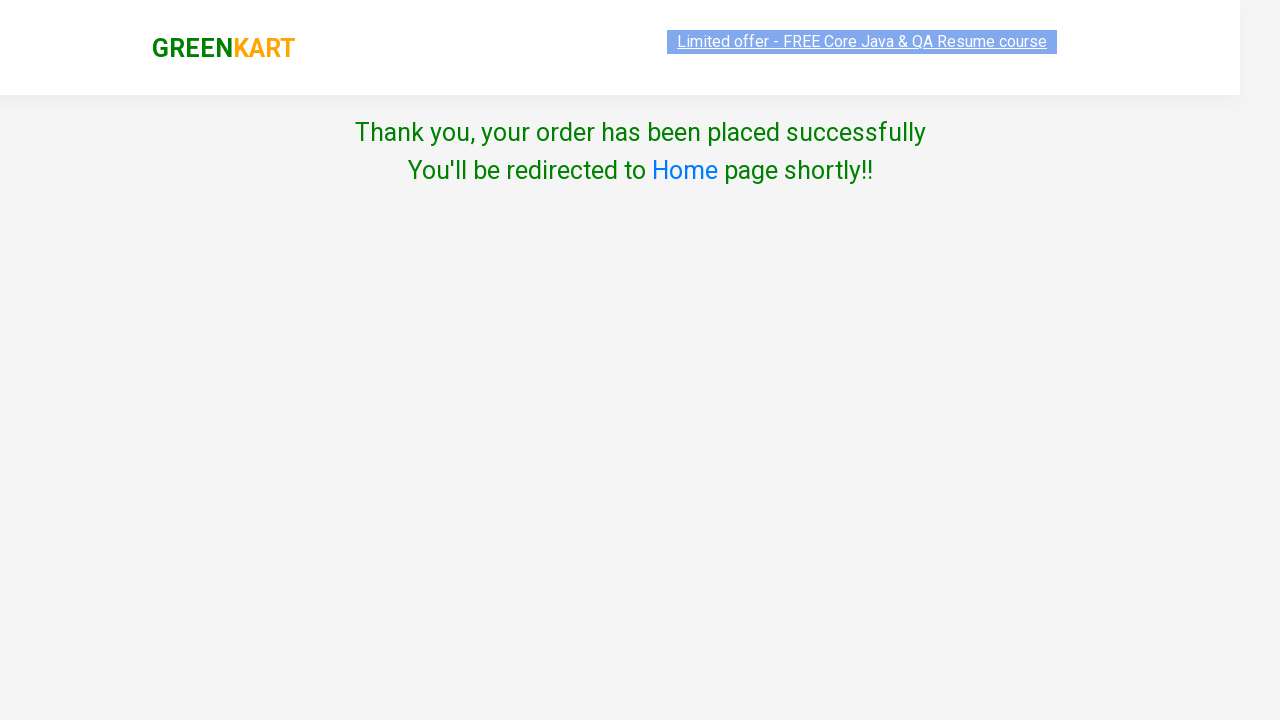

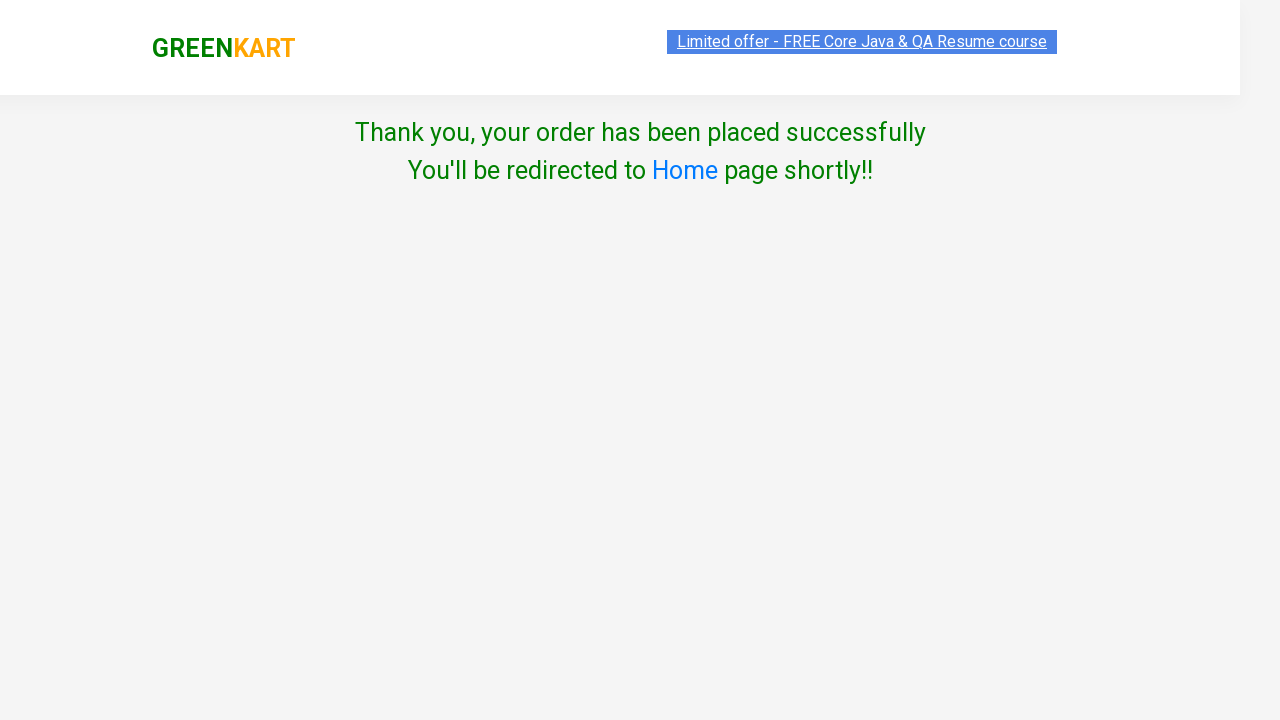